Tests the Playwright documentation website by verifying the page title contains "Playwright" and clicking the "Get started" link to verify the Installation heading is visible.

Starting URL: https://playwright.dev/

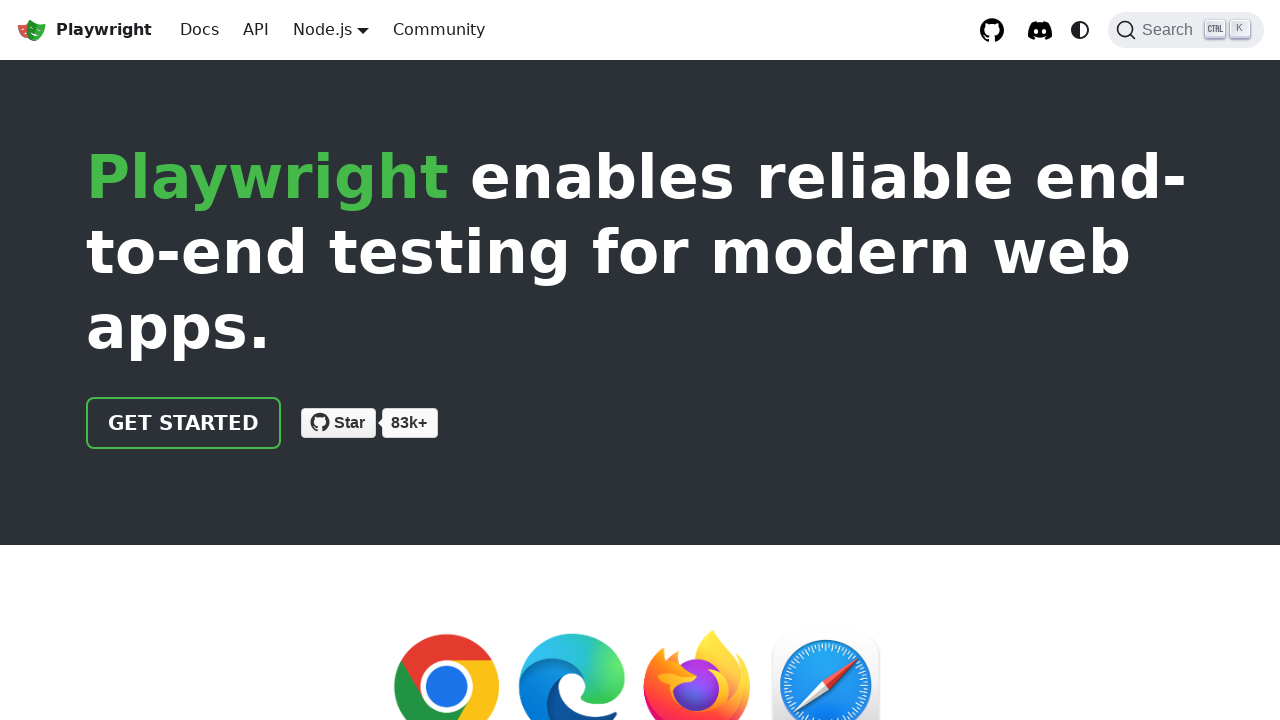

Verified page title contains 'Playwright'
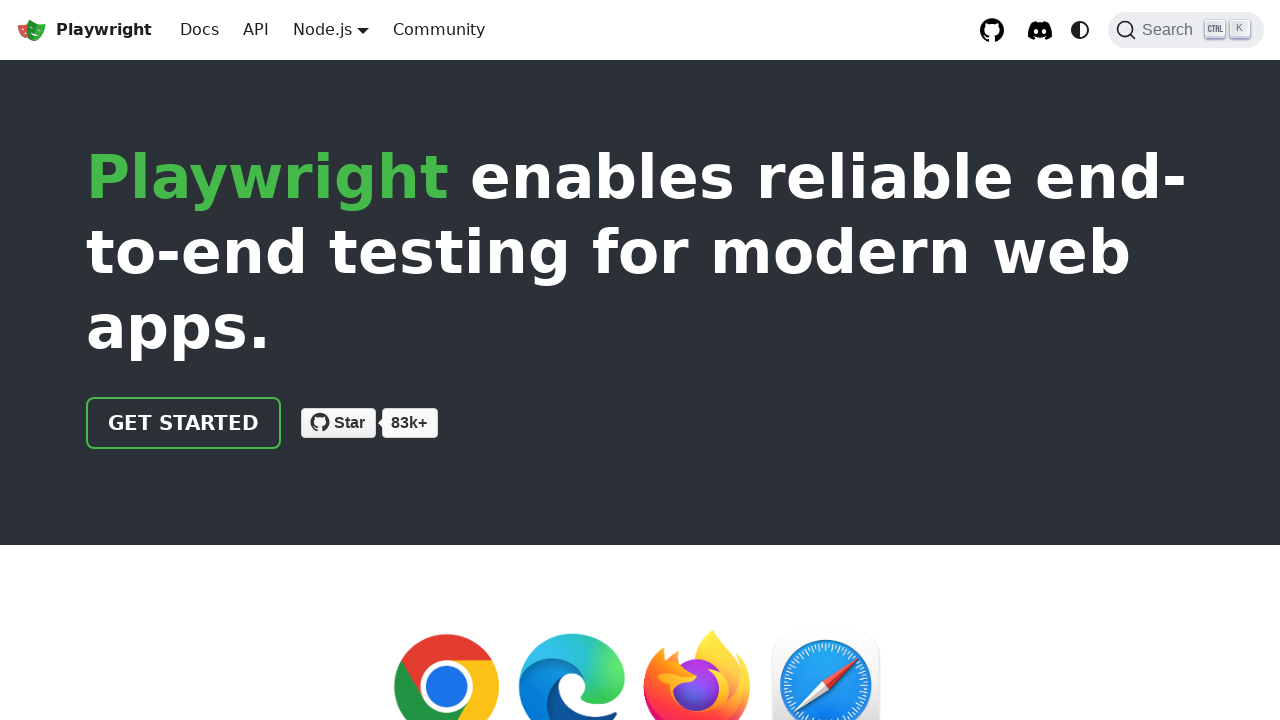

Clicked 'Get started' link at (184, 423) on internal:role=link[name="Get started"i]
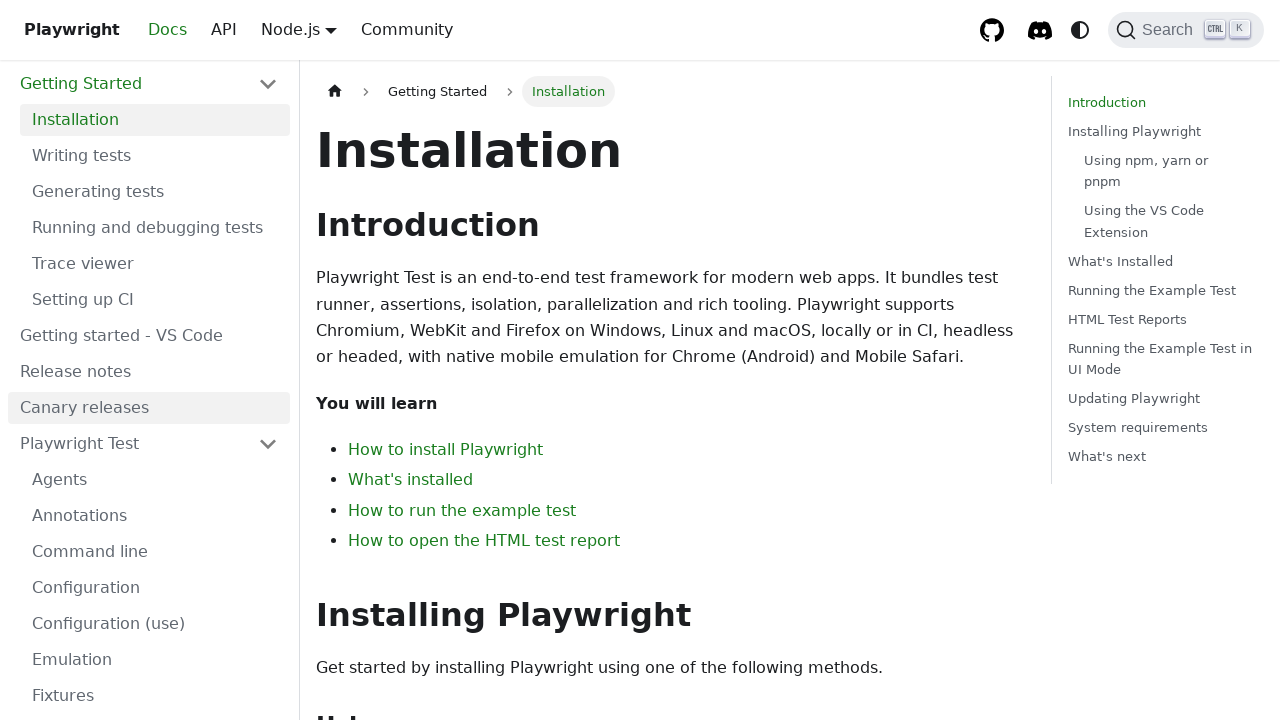

Verified 'Installation' heading is visible
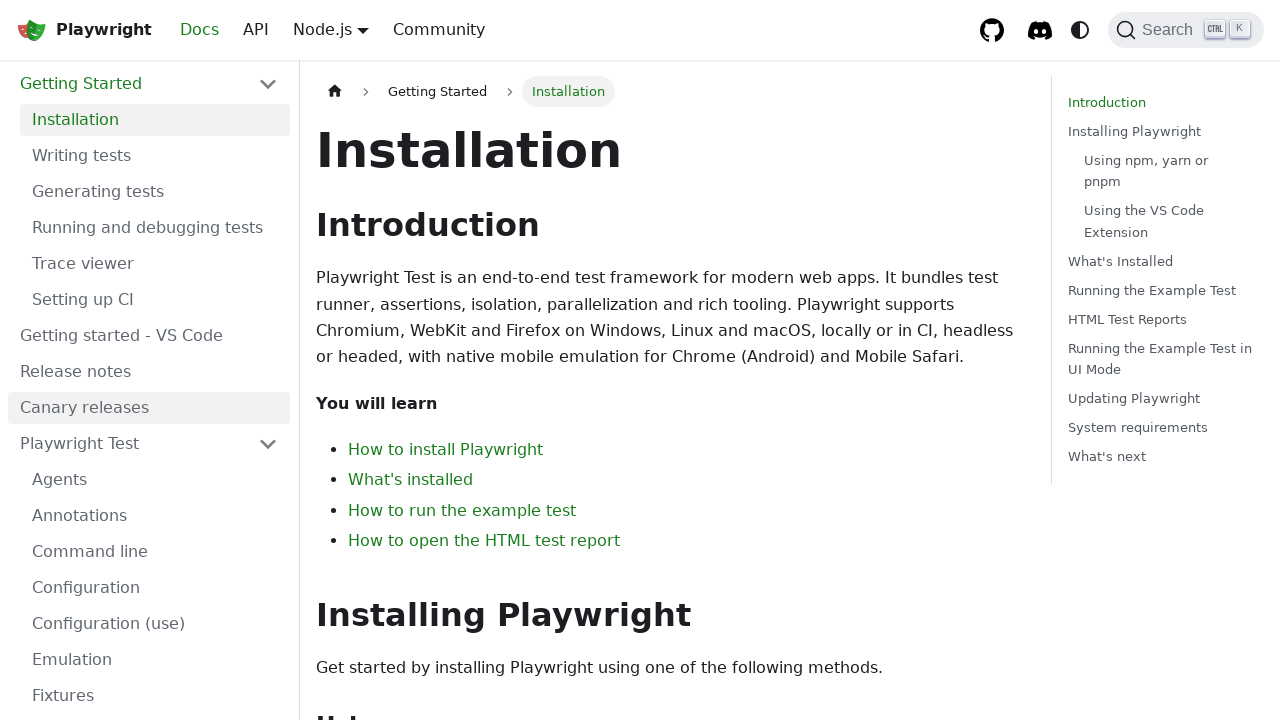

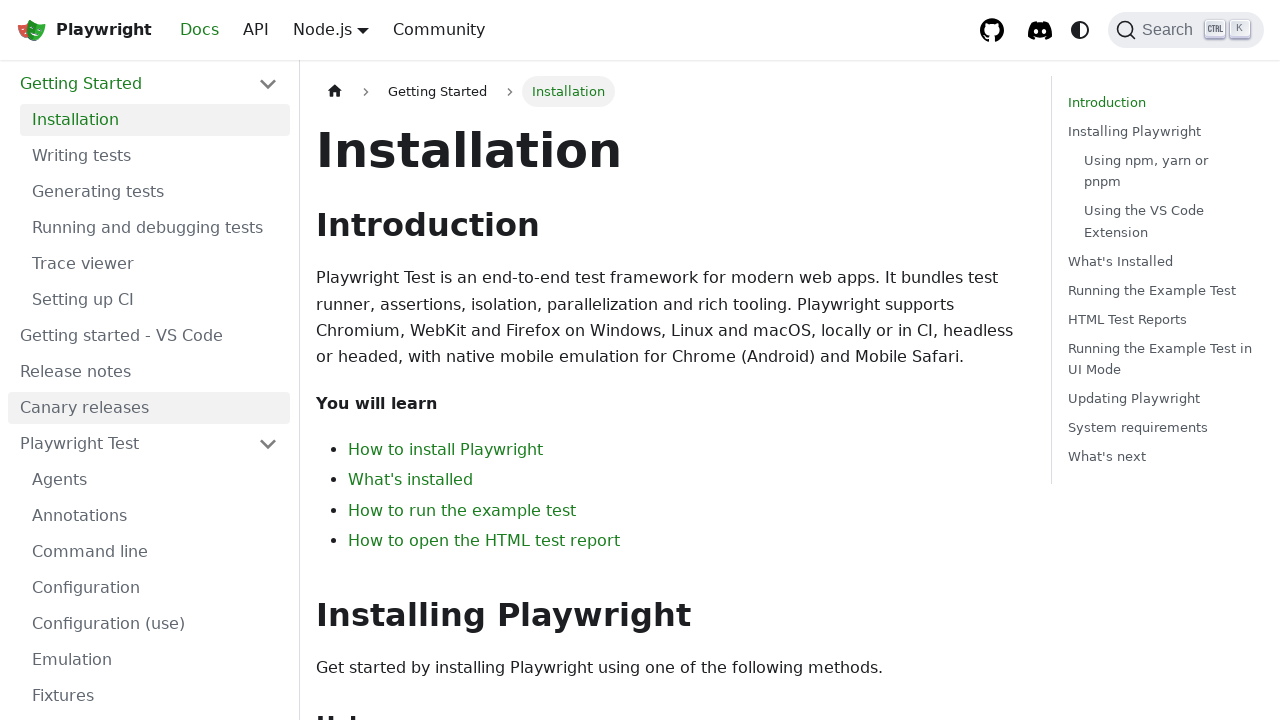